Tests a todo application by checking off items, adding a new todo item with text, verifying it appears in the list, and archiving completed todos.

Starting URL: http://crossbrowsertesting.github.io/todo-app.html

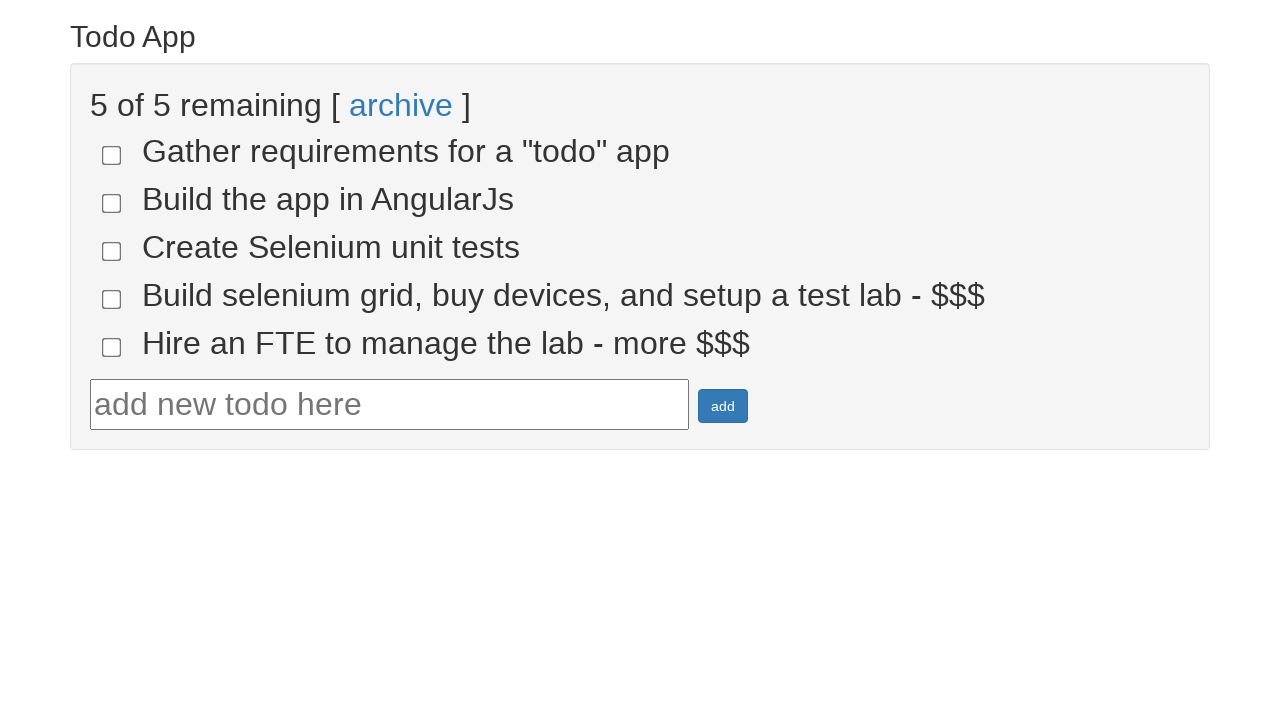

Checked the 4th todo item checkbox at (112, 299) on input[name='todo-4']
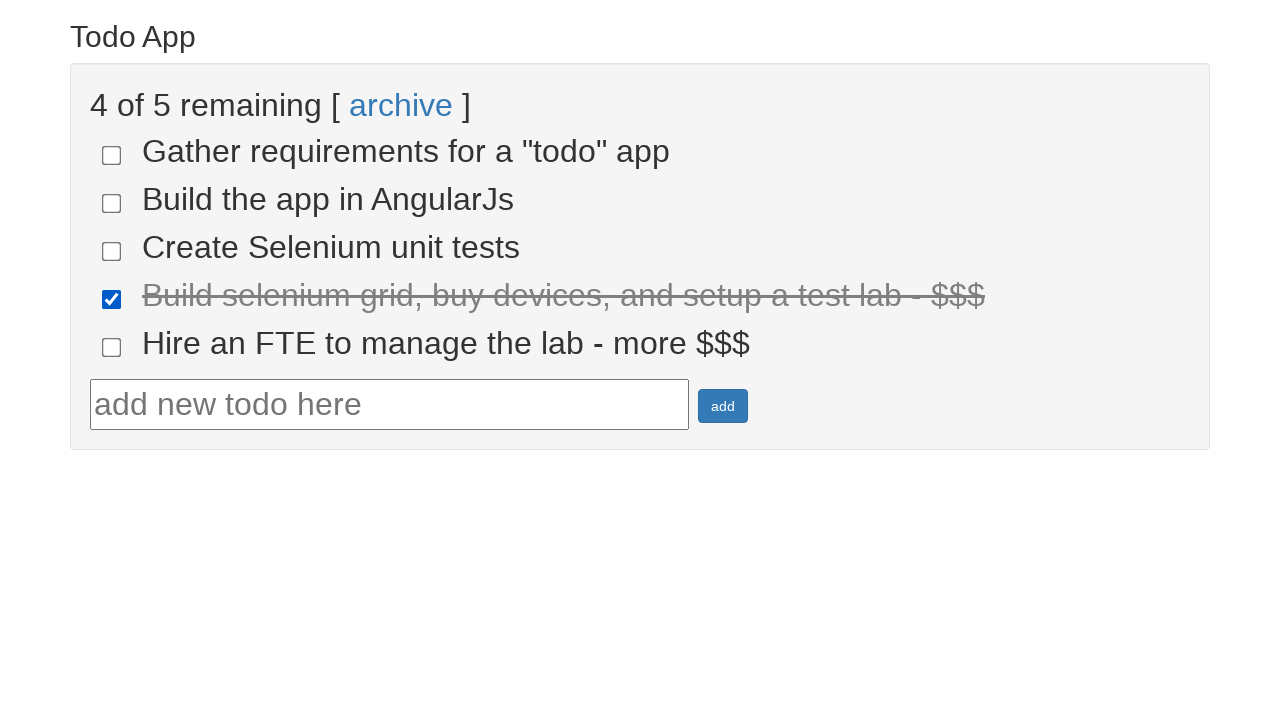

Checked the 5th todo item checkbox at (112, 347) on input[name='todo-5']
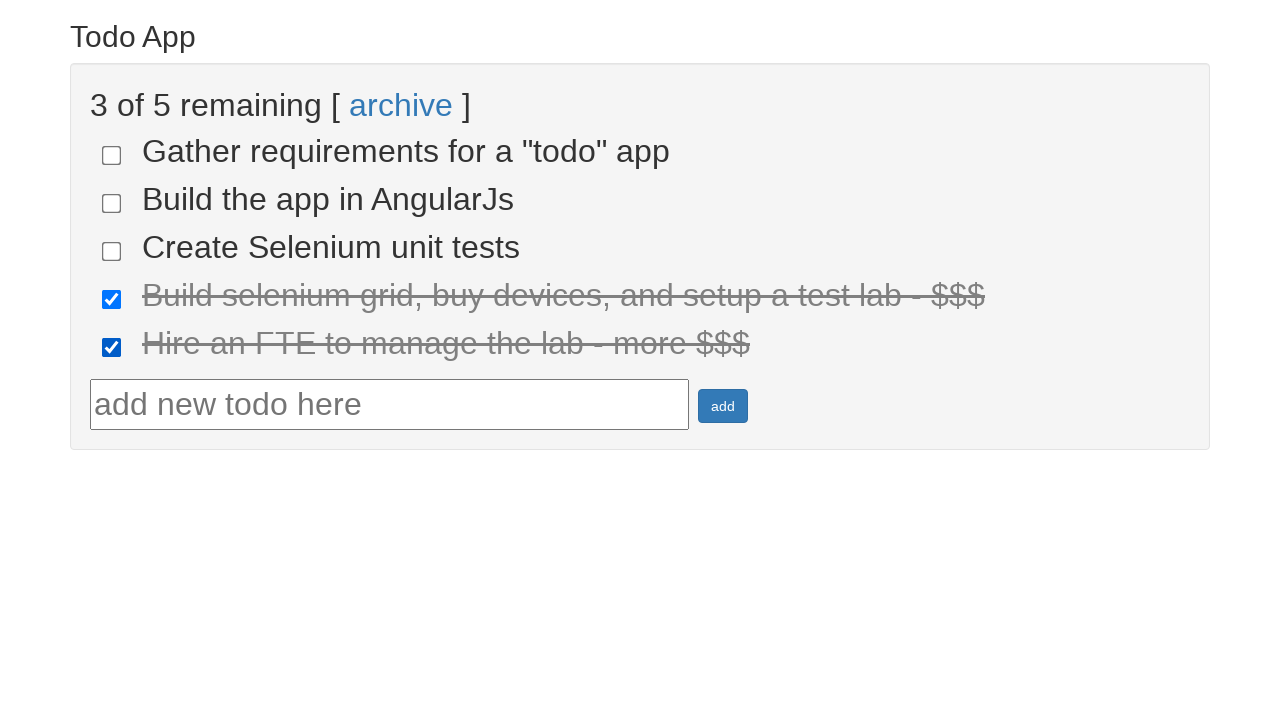

Located all completed todo items (found 2)
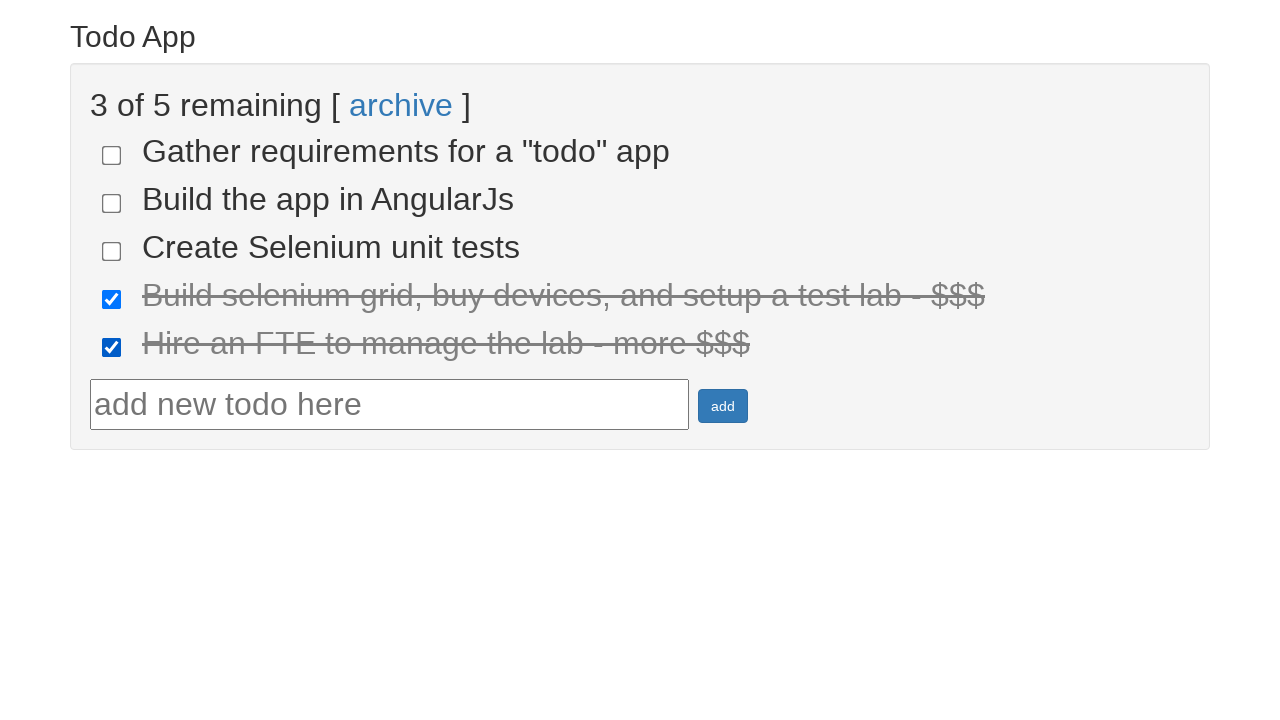

Filled todo text field with 'Run your first Selenium Test' on #todotext
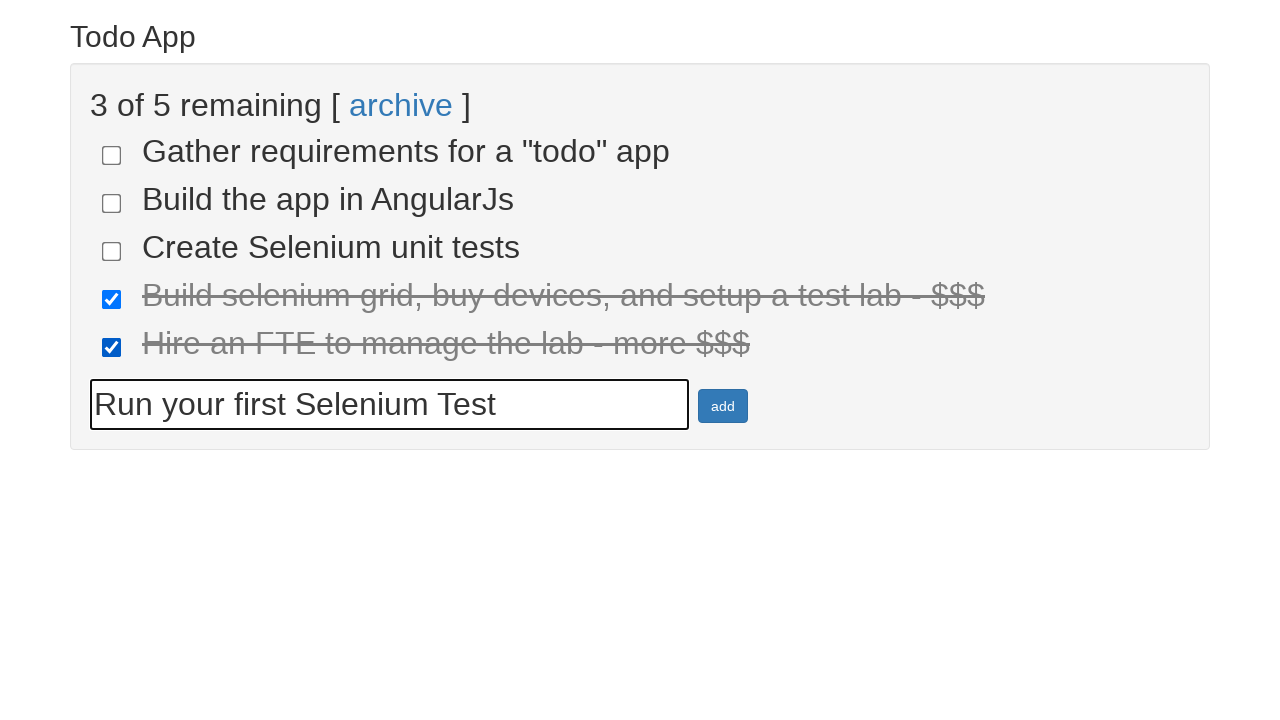

Clicked add button to create new todo item at (723, 406) on #addbutton
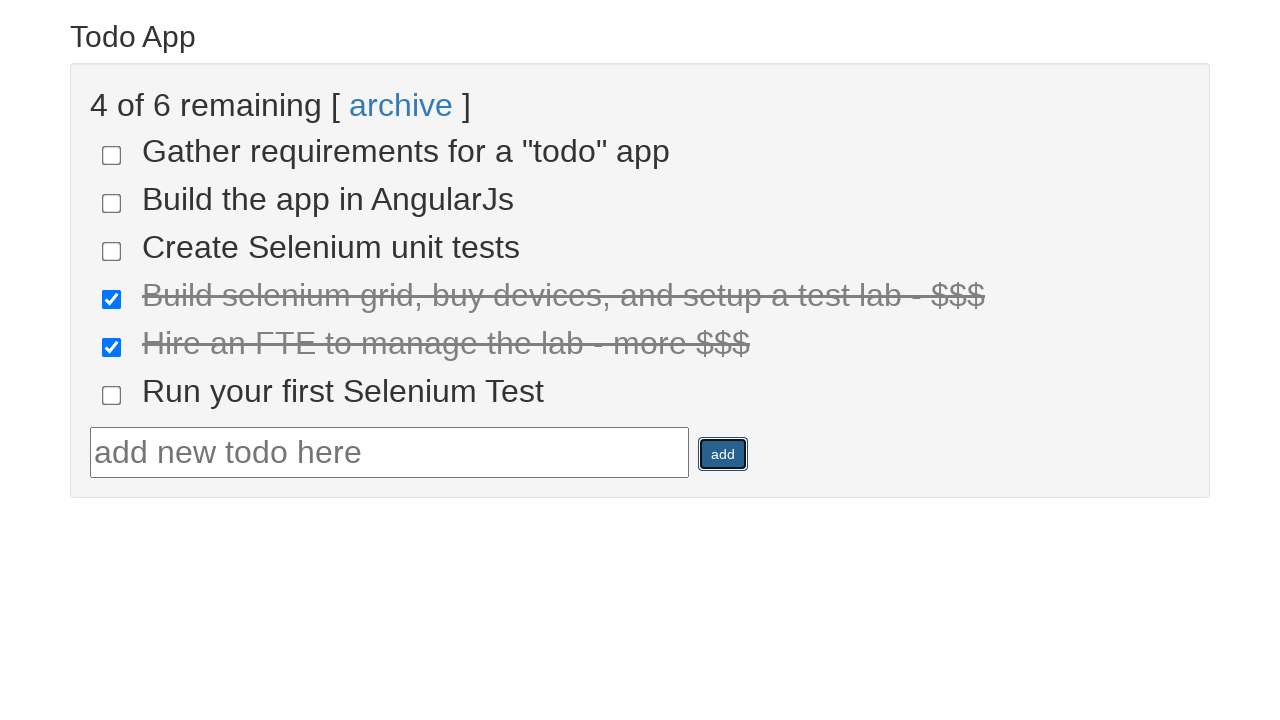

Retrieved text from 6th list item: 'Run your first Selenium Test'
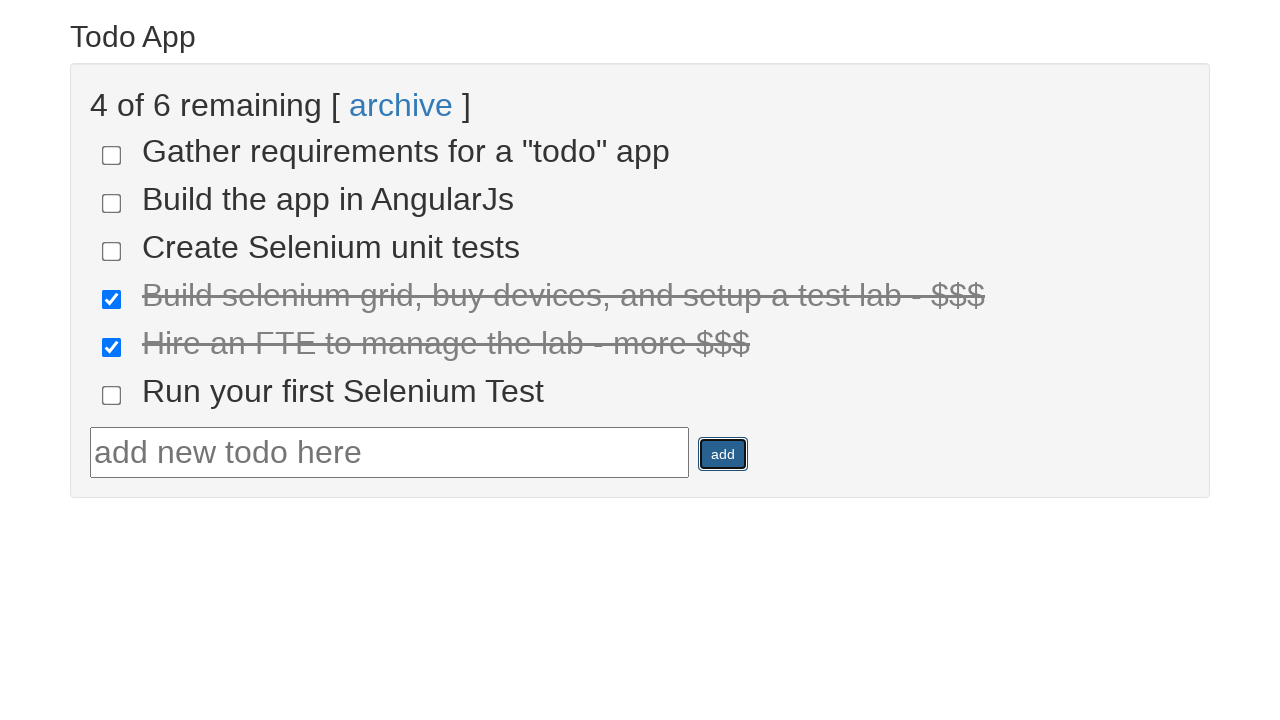

Clicked archive link to archive completed todos at (401, 105) on text=archive
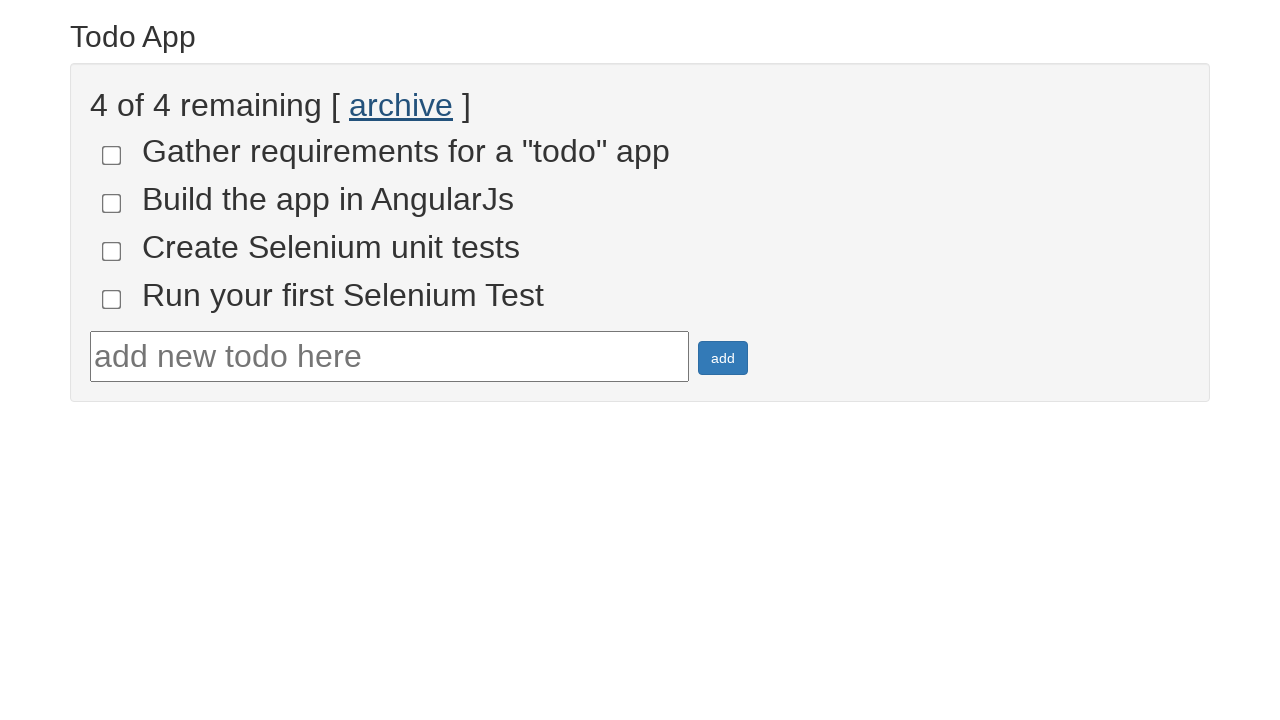

Located all uncompleted todo items (found 4 remaining)
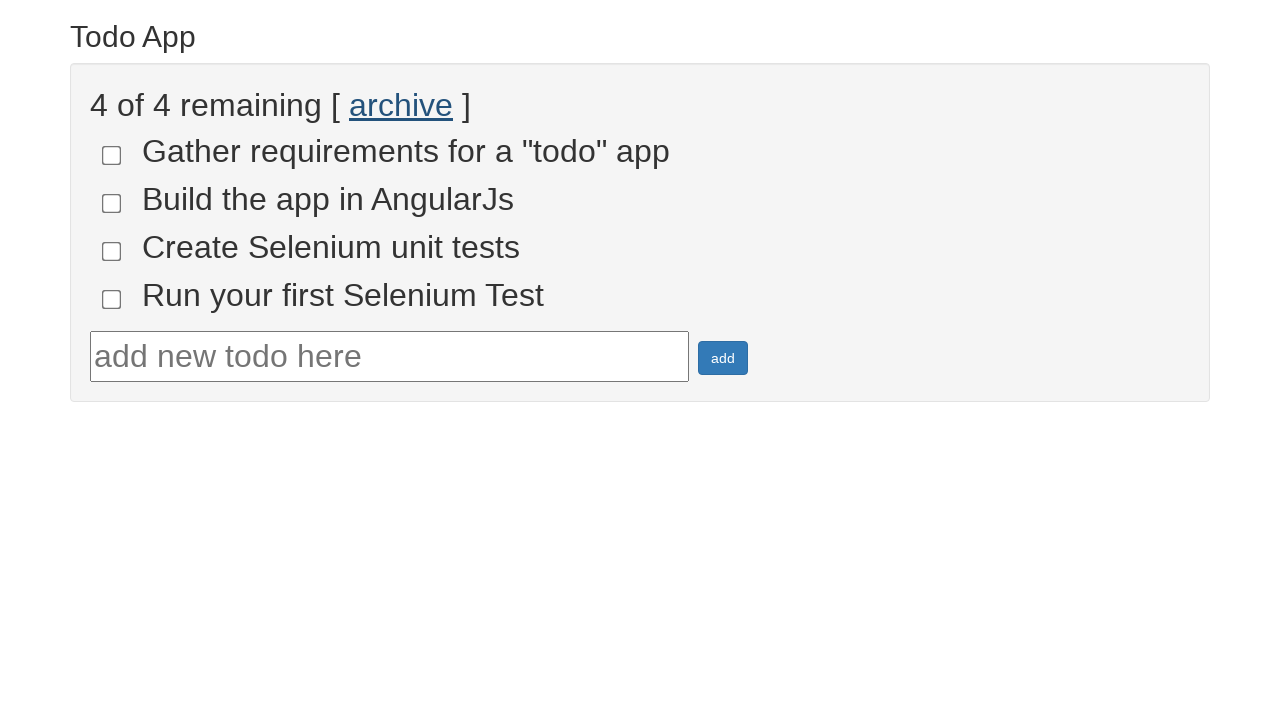

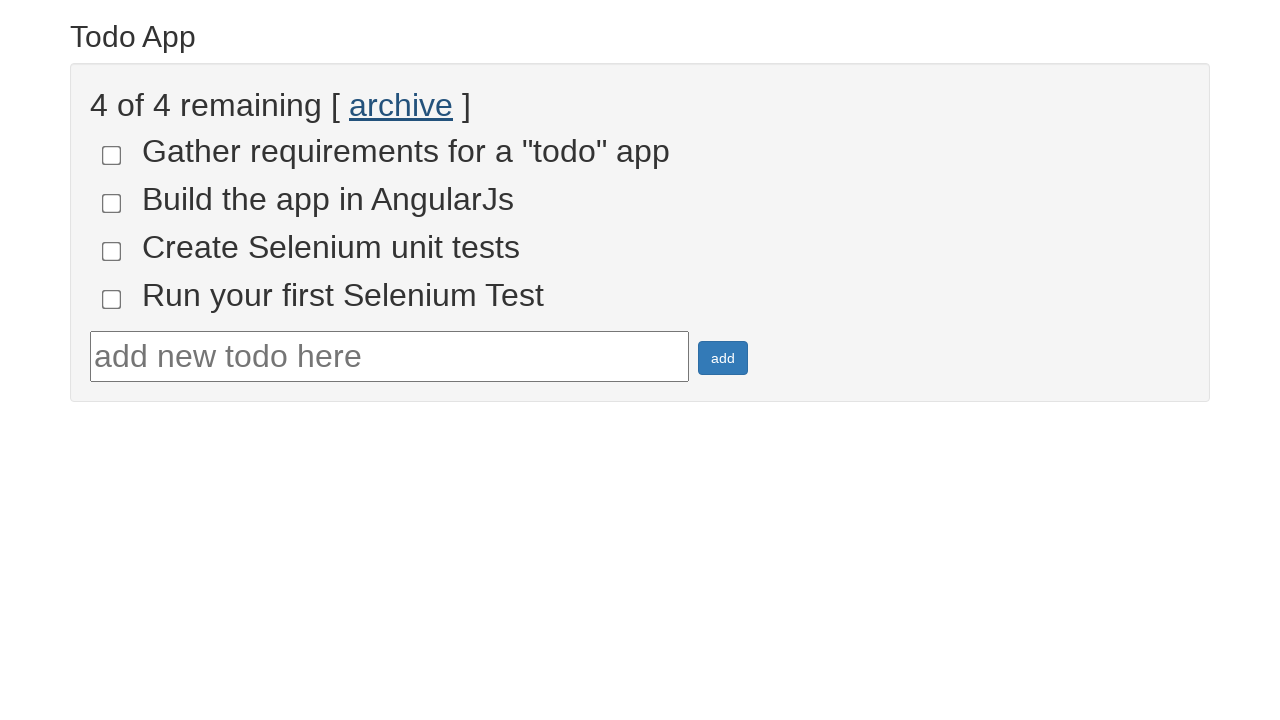